Tests JavaScript alert box functionality by clicking a button to trigger an alert and accepting it

Starting URL: https://www.hyrtutorials.com/p/alertsdemo.html

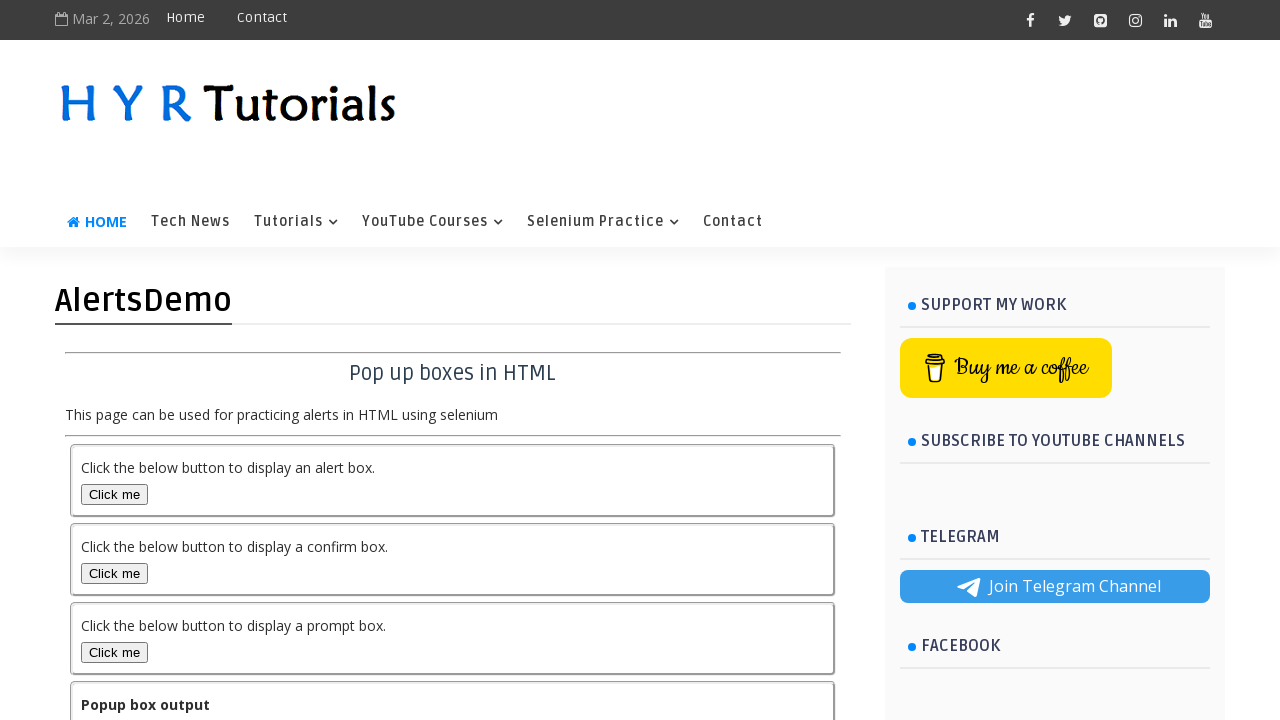

Clicked the alert box button to trigger JavaScript alert at (114, 494) on #alertBox
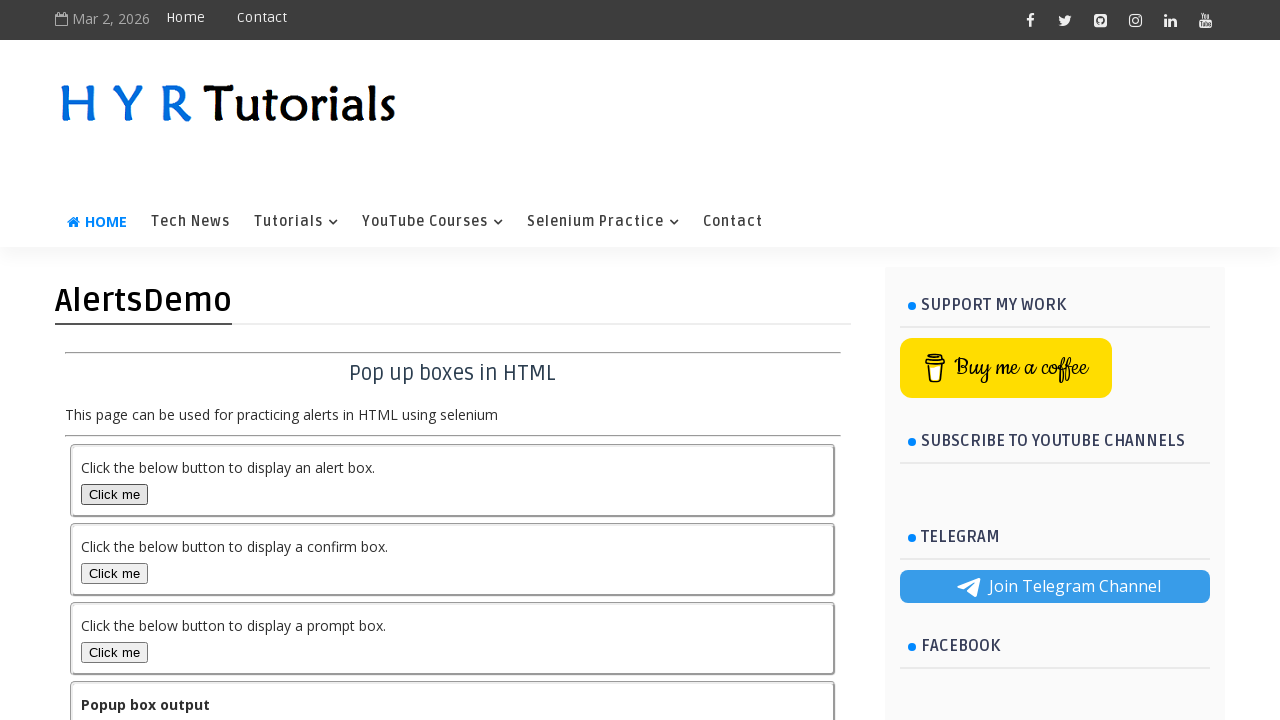

Set up dialog handler to accept the alert
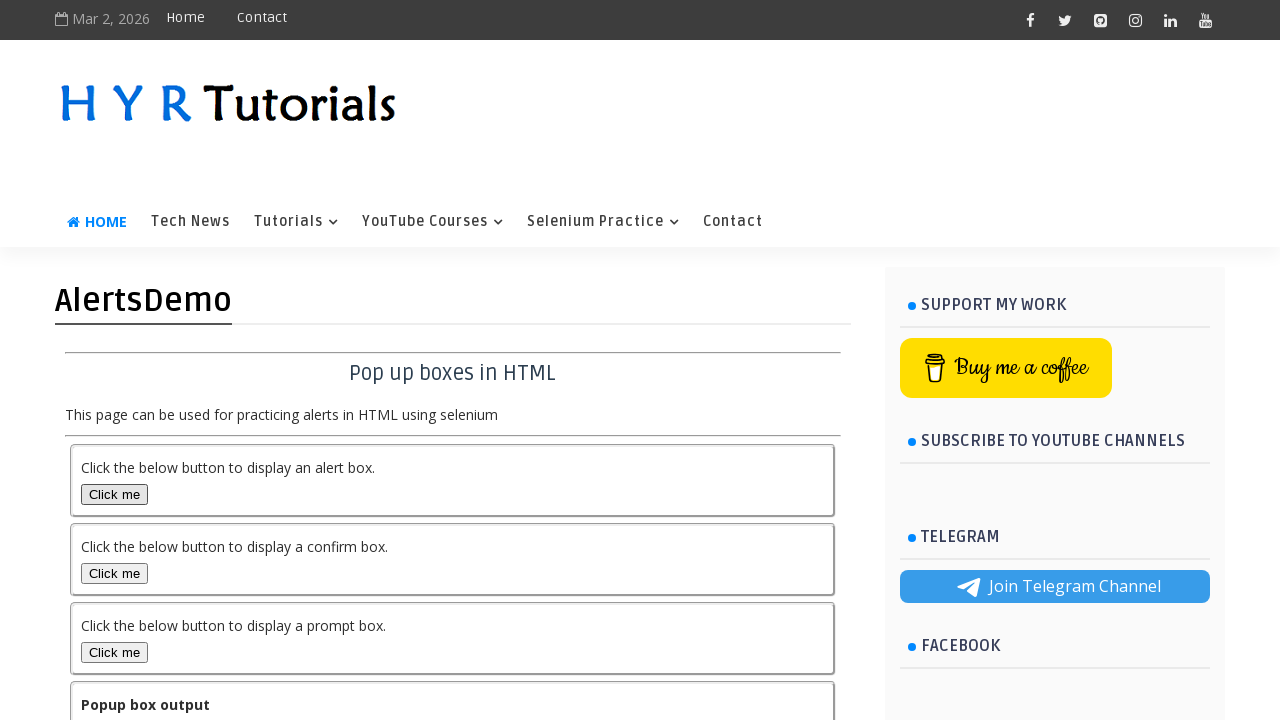

Waited 1 second for UI updates after alert acceptance
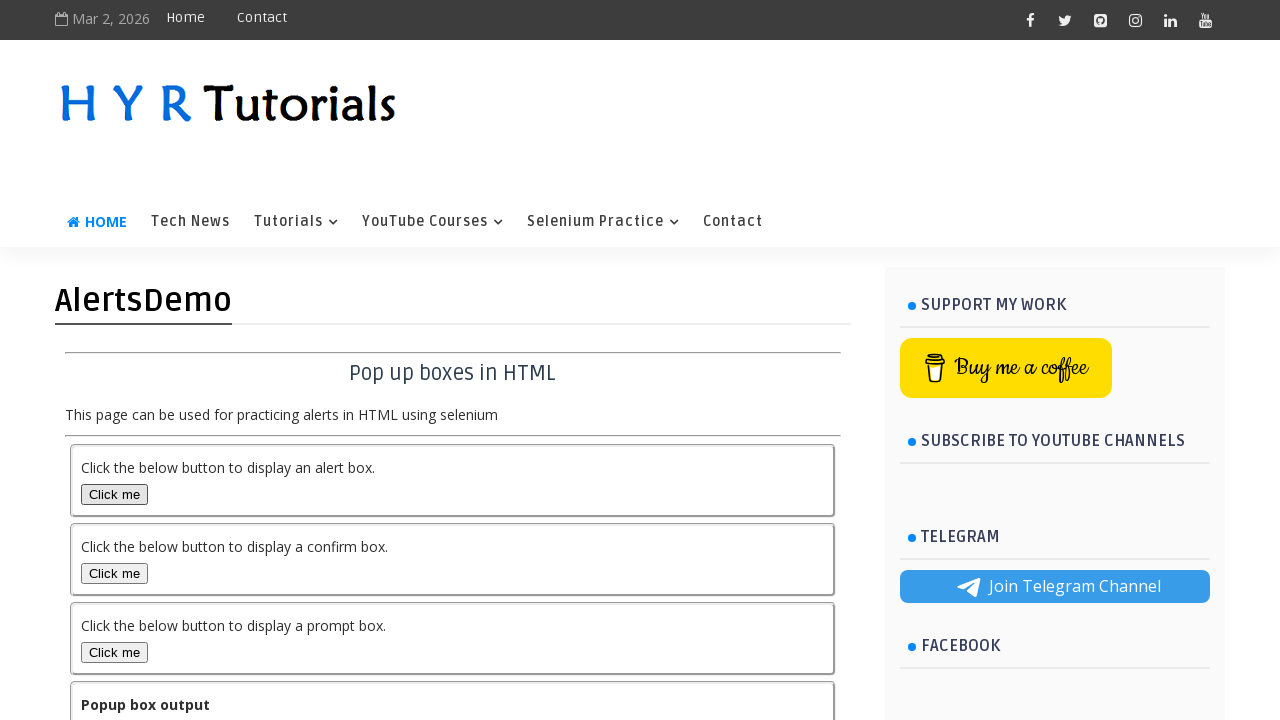

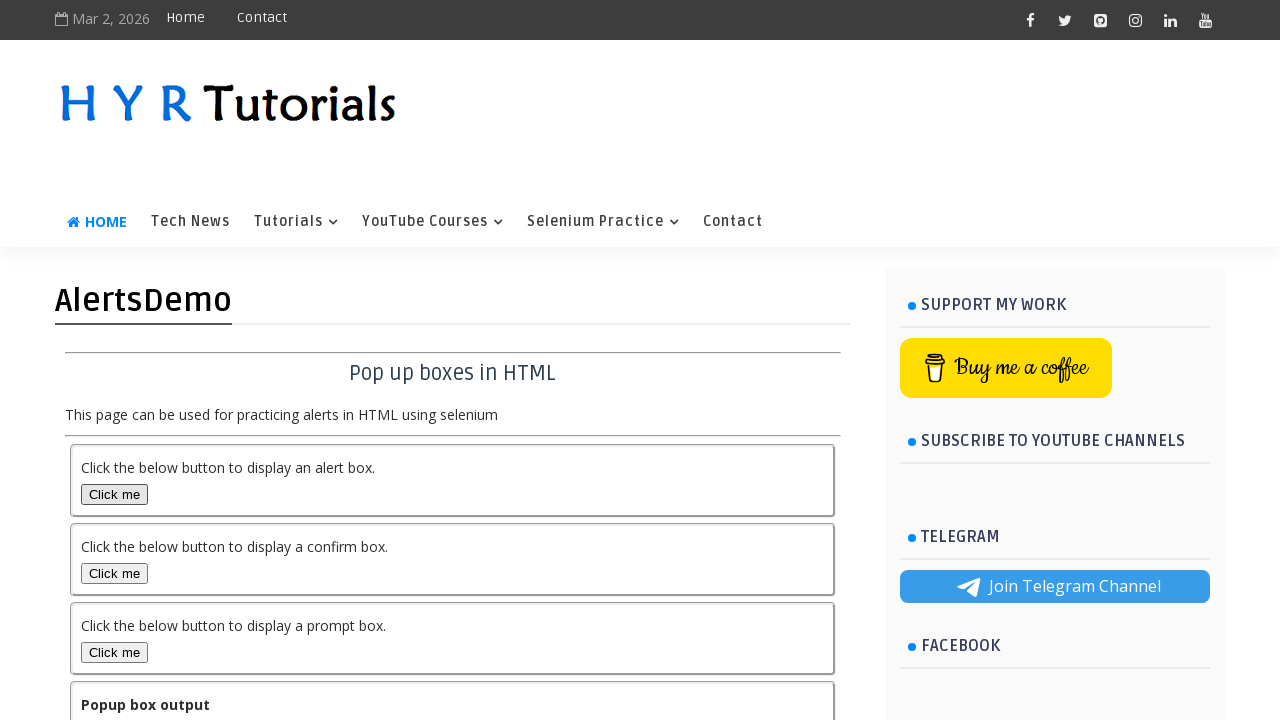